Tests popup handling, element visibility toggling, alert dialogs and mouse hover interactions on an automation practice page

Starting URL: https://rahulshettyacademy.com/AutomationPractice/

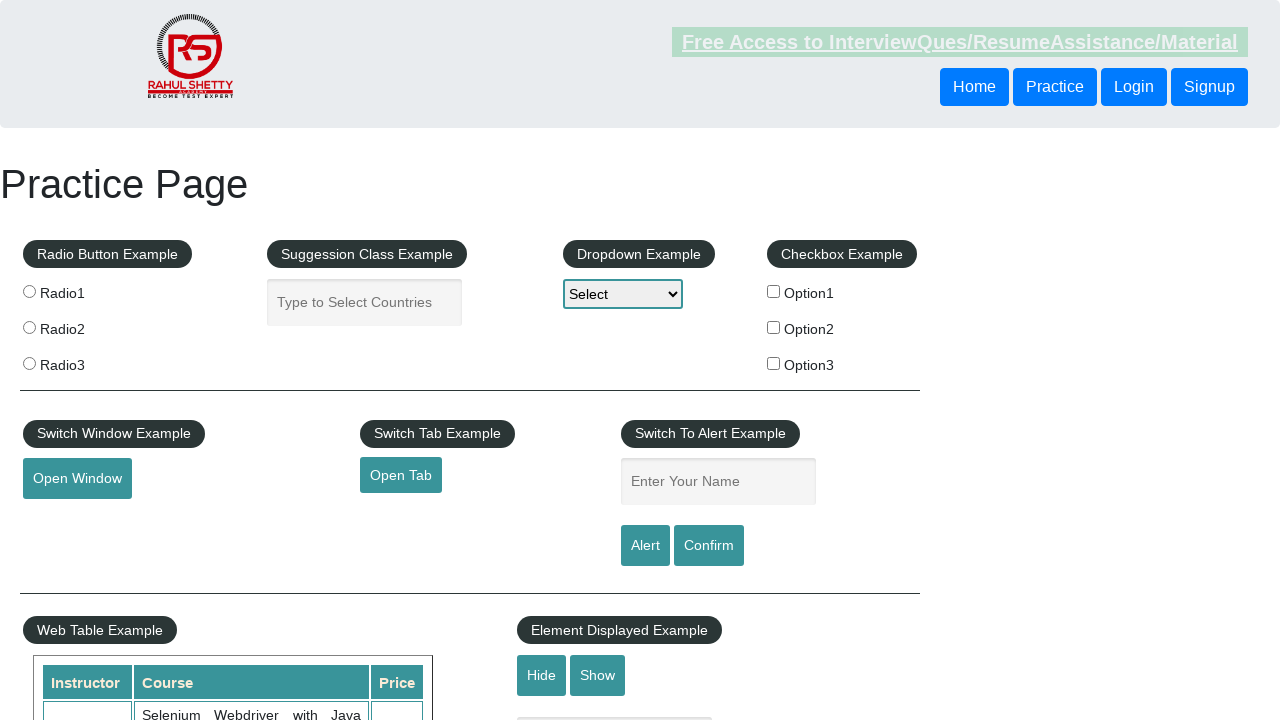

Navigated to automation practice page
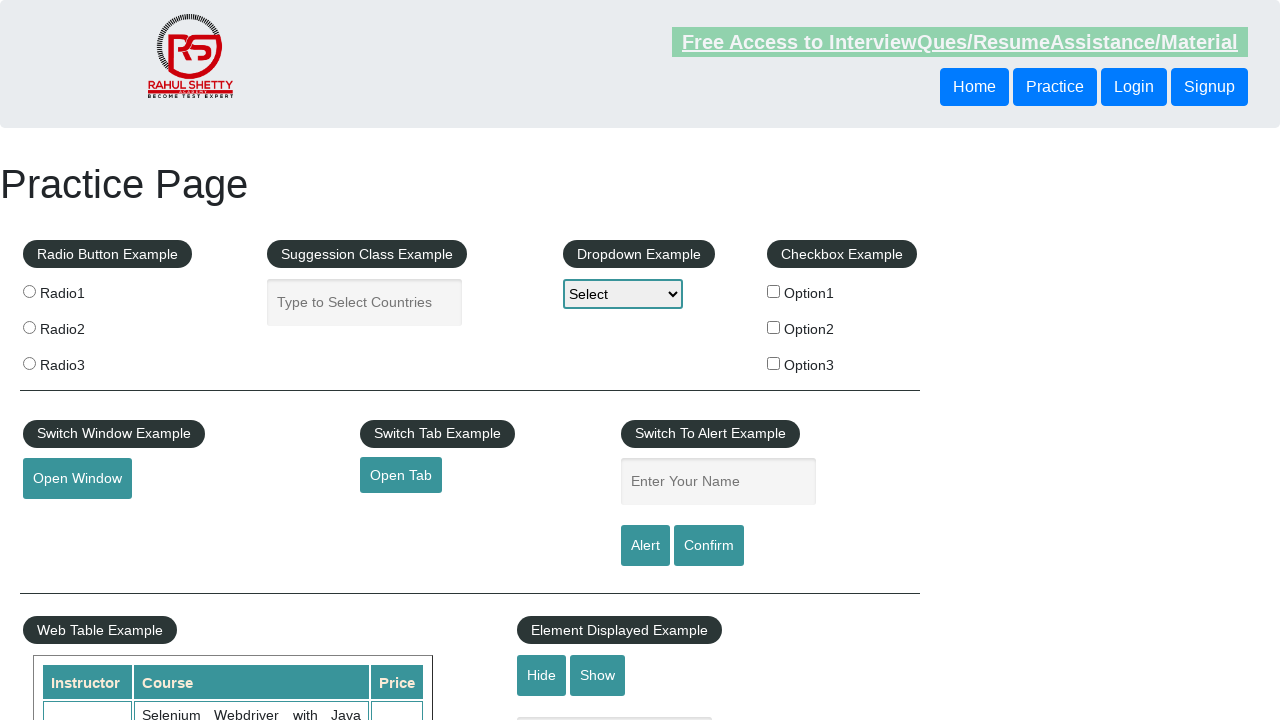

Clicked hide textbox button to toggle element visibility at (542, 675) on #hide-textbox
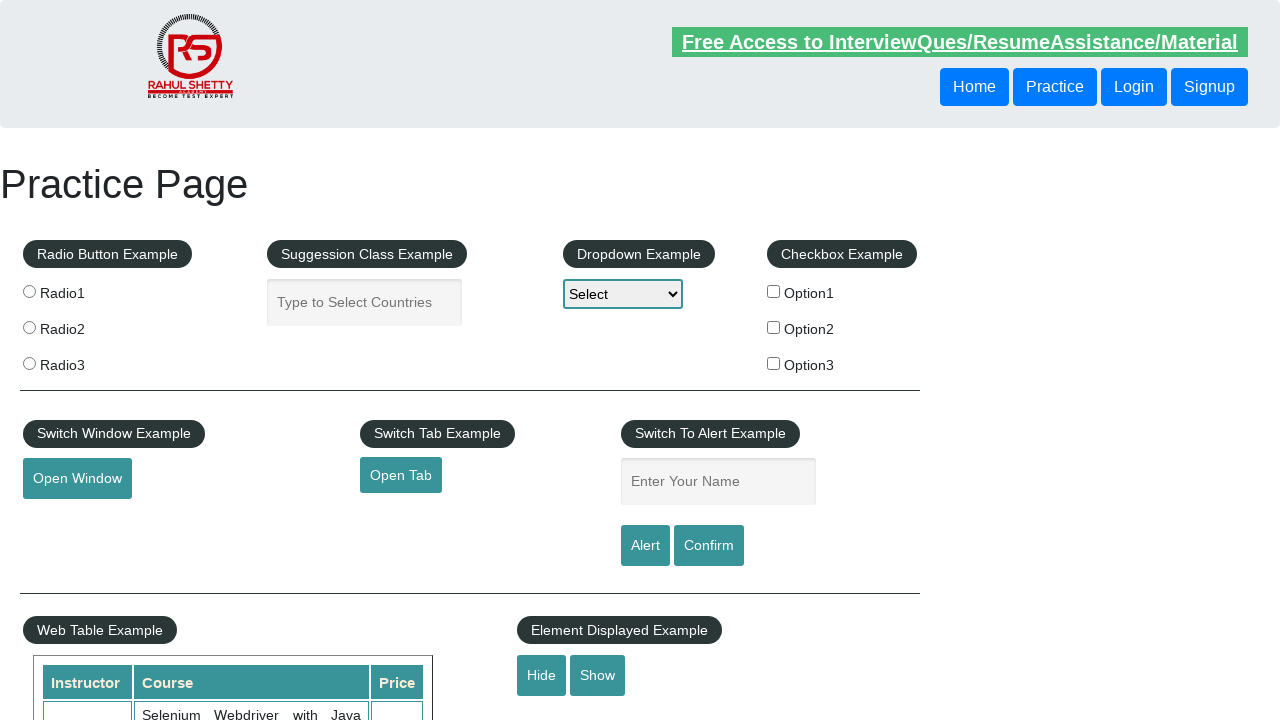

Set up dialog handler to accept alert dialogs
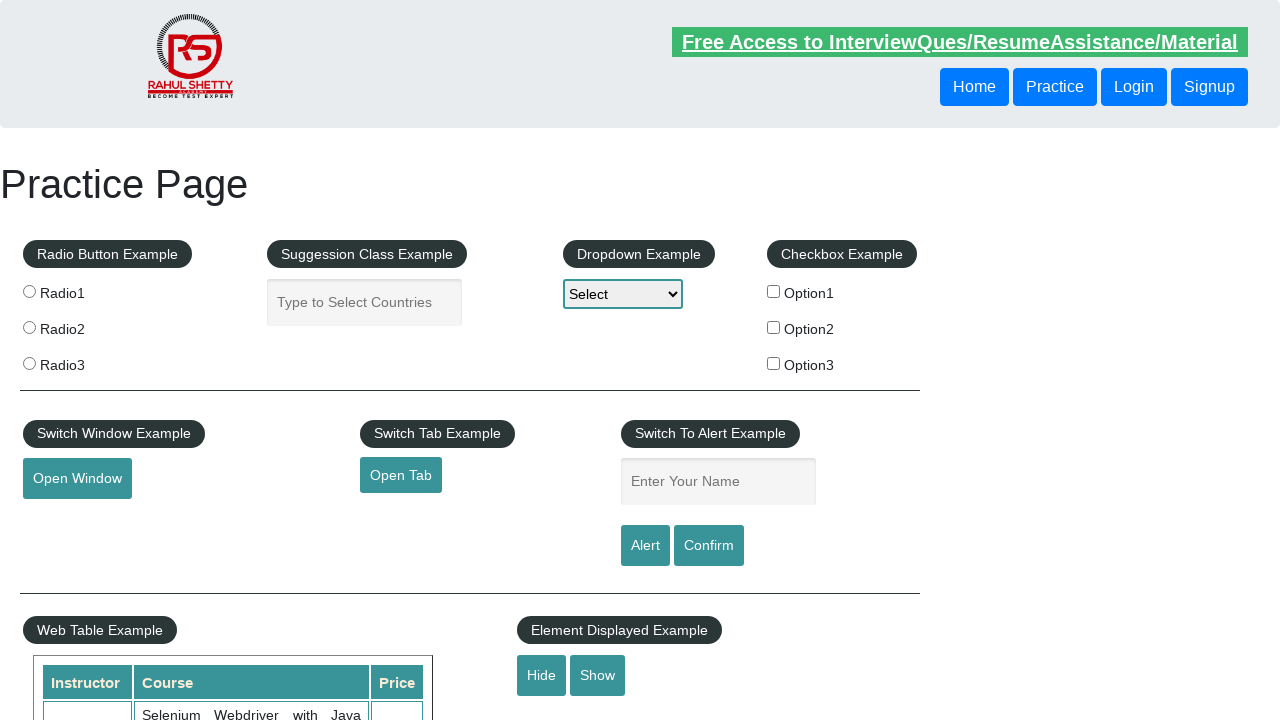

Clicked confirm button to trigger alert dialog at (709, 546) on #confirmbtn
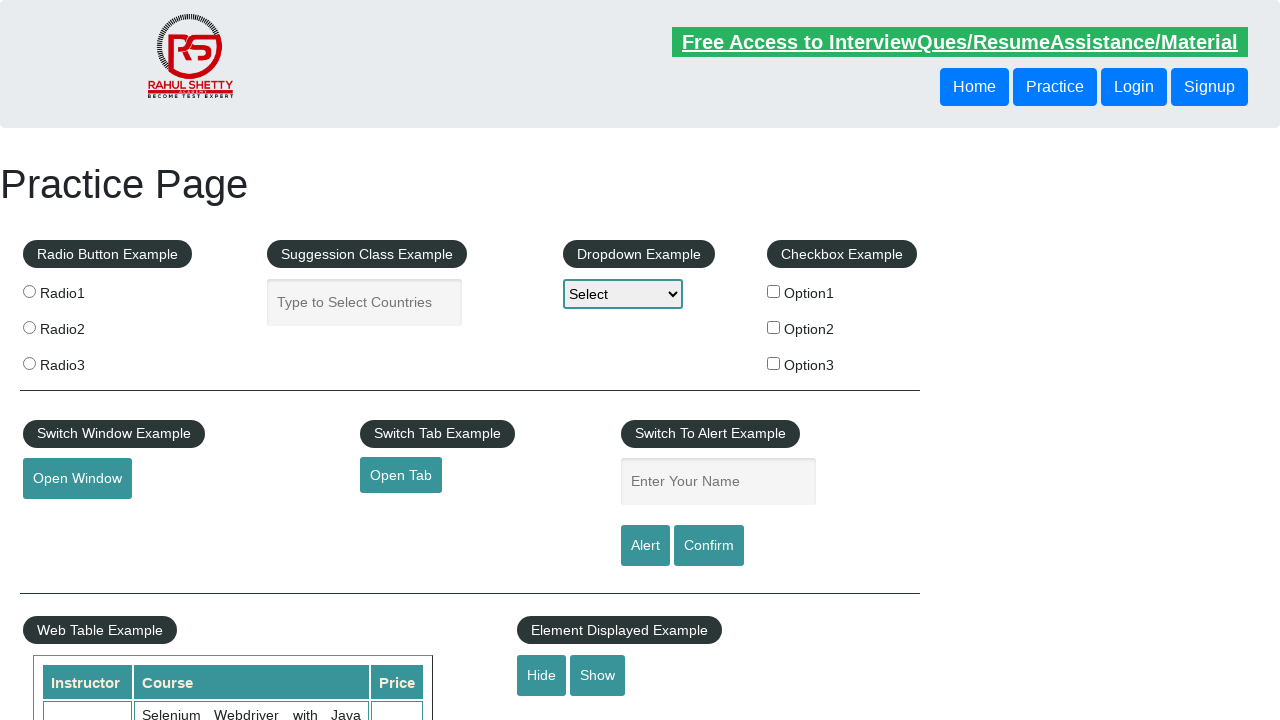

Hovered mouse over element to reveal hidden menu at (83, 361) on #mousehover
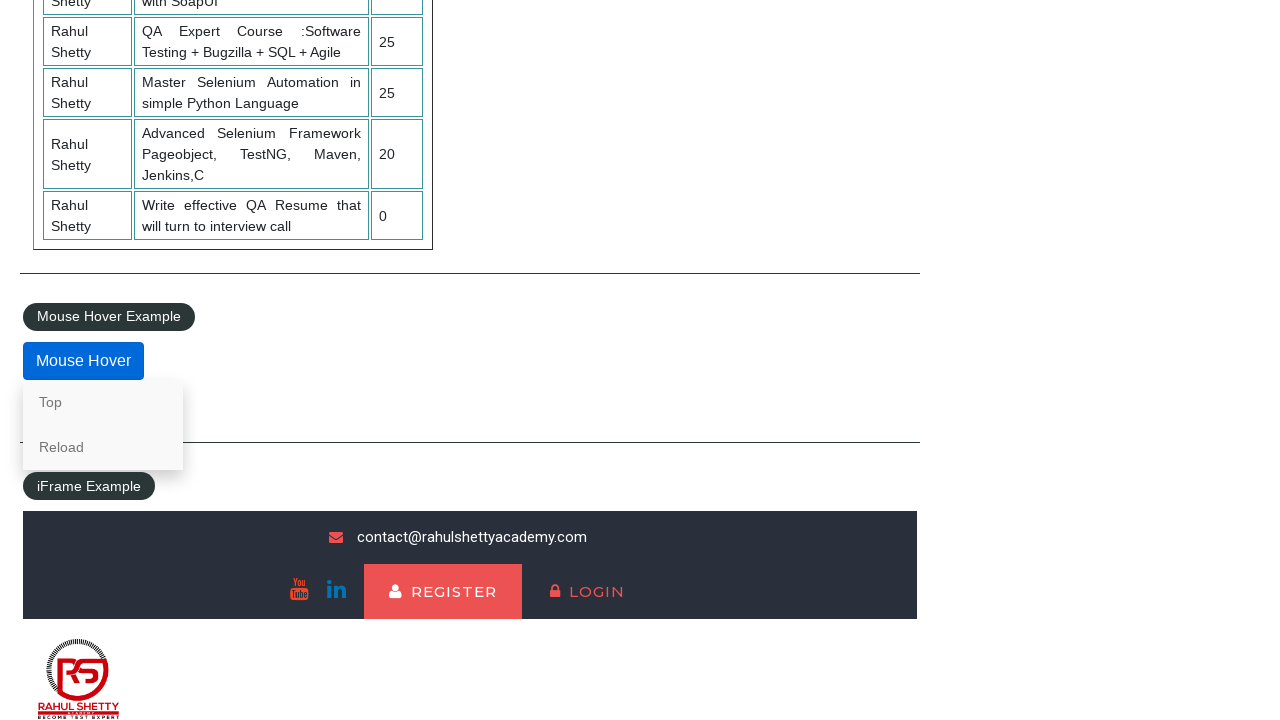

Clicked first link in mouse hover menu at (103, 402) on div.mouse-hover-content a >> nth=0
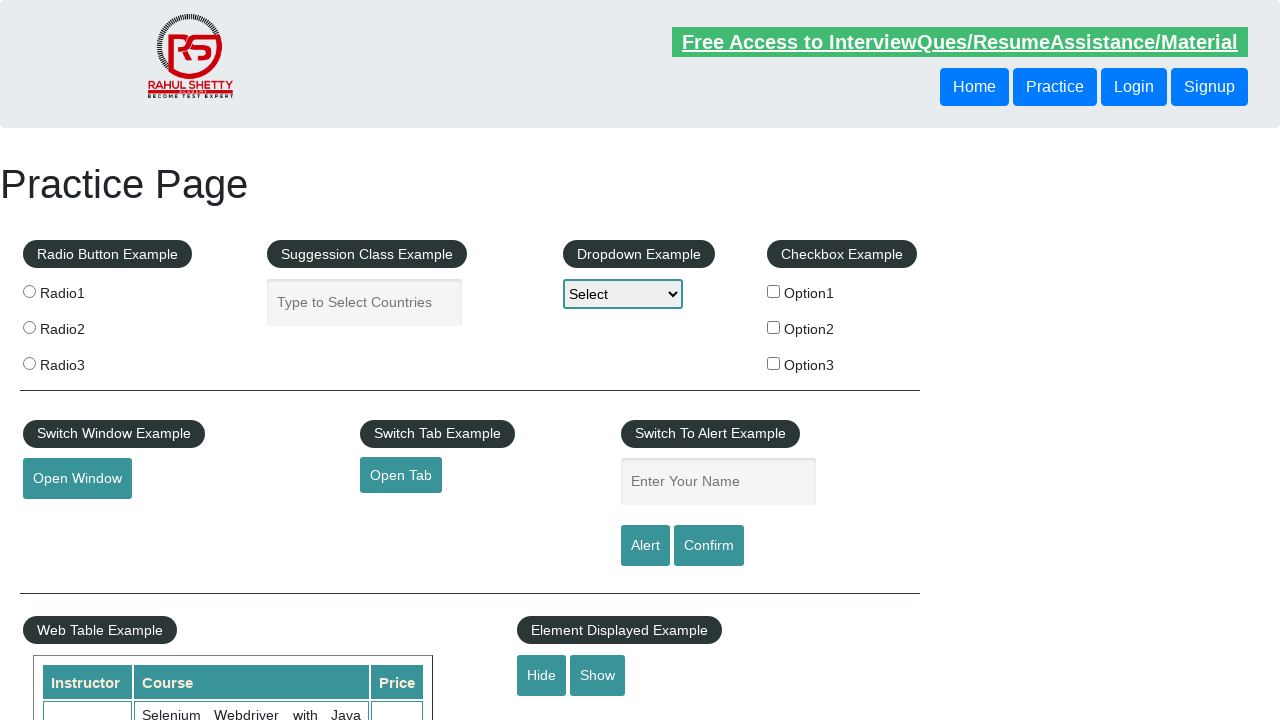

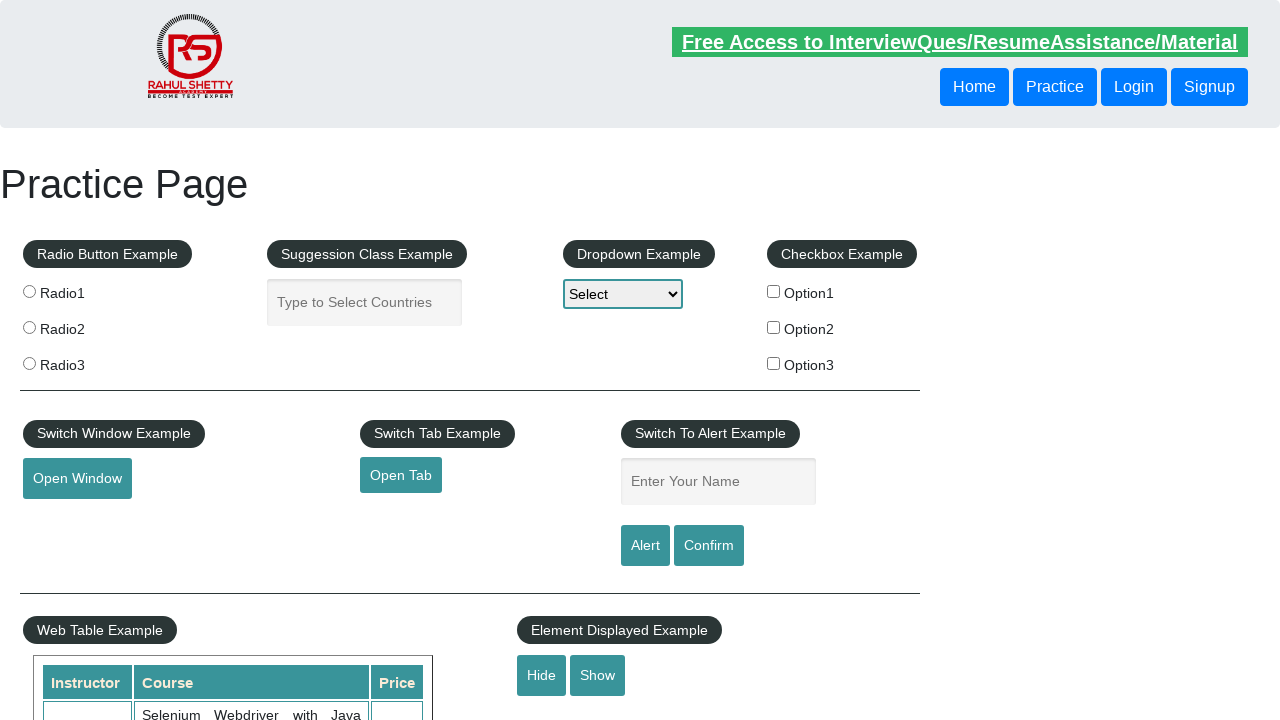